Tests date picker interaction by filling a date input field, opening the calendar widget, navigating to December 2027, and selecting day 12.

Starting URL: https://testautomationpractice.blogspot.com/

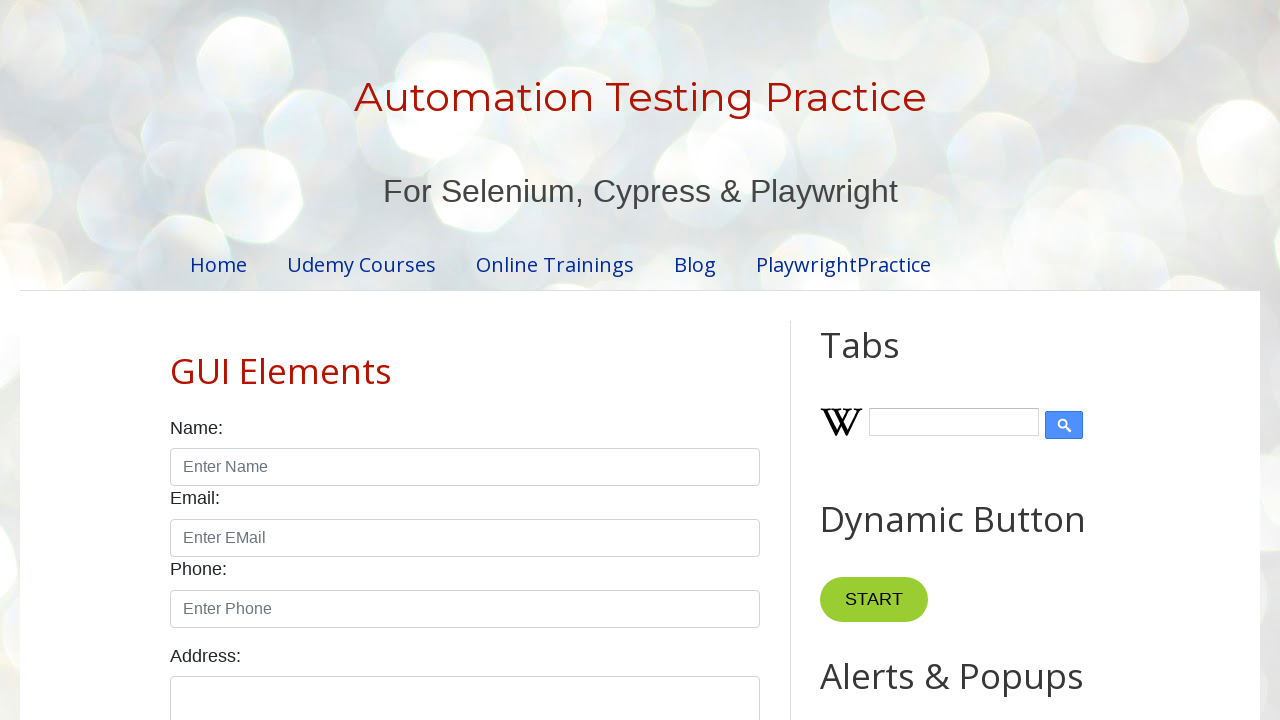

Filled datepicker input field with initial date 12/12/2021 on #datepicker
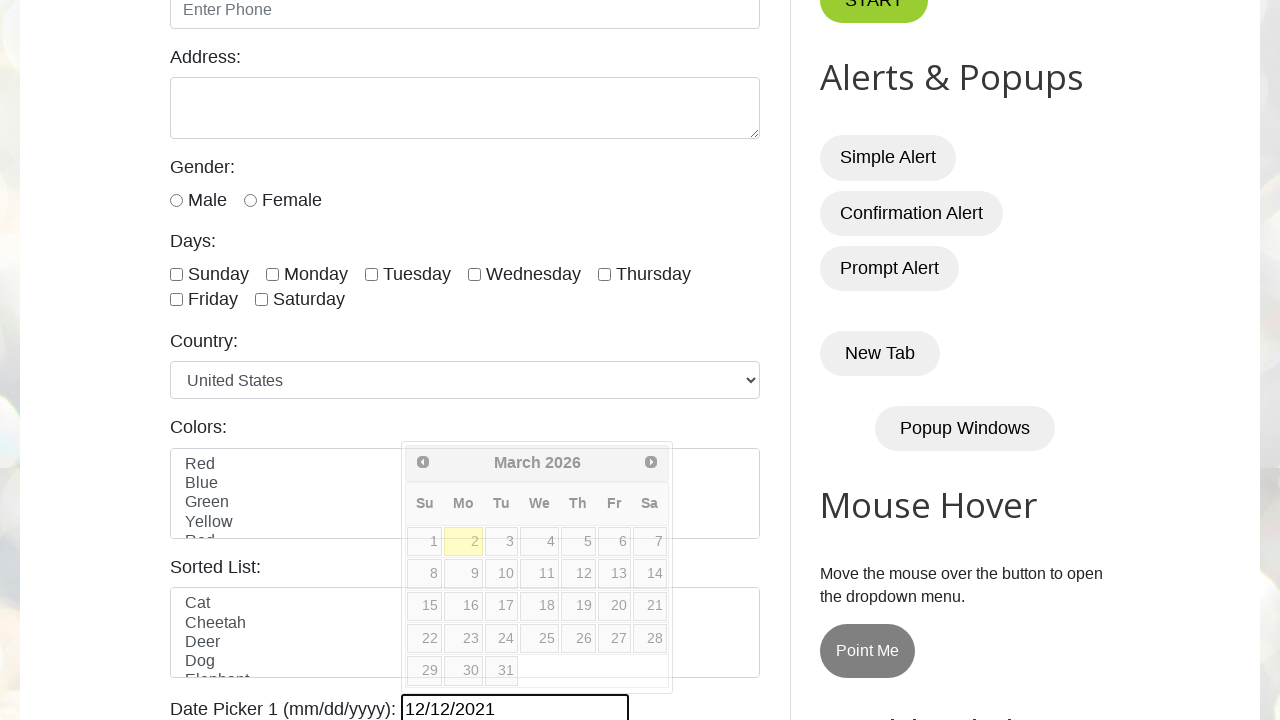

Opened date picker by clicking on the input field at (515, 705) on #datepicker
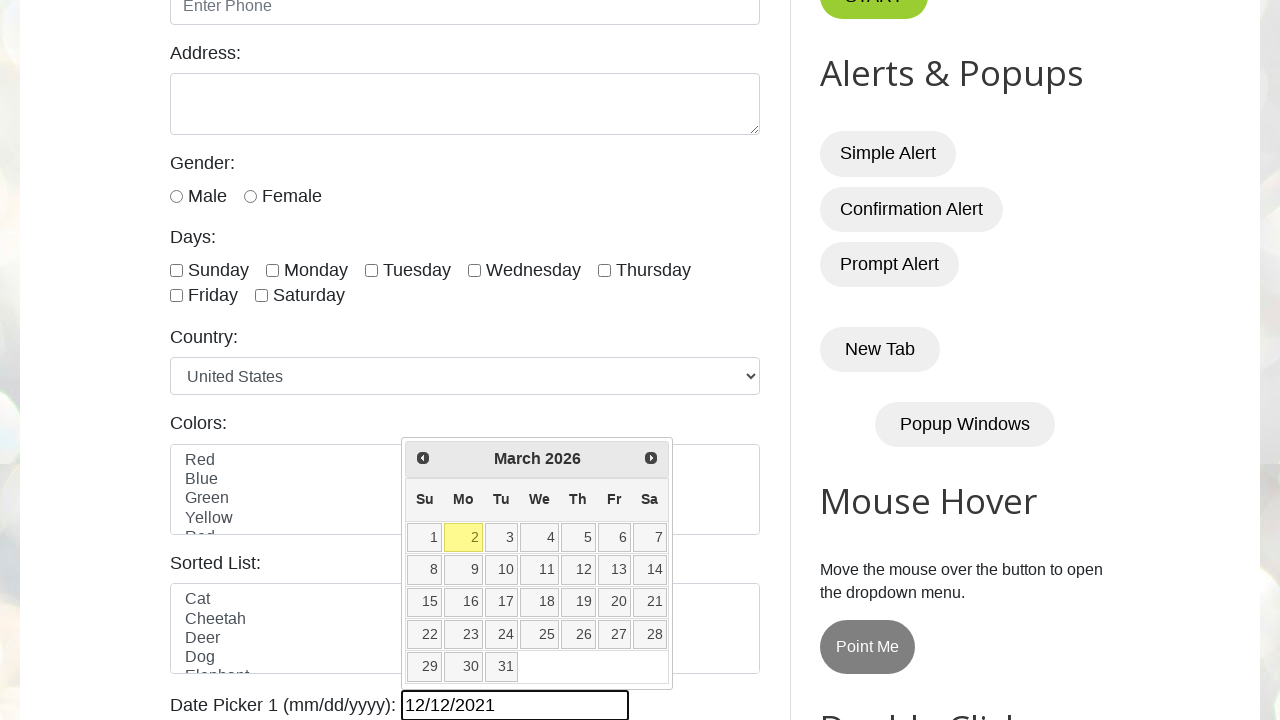

Navigated to next month in calendar (currently at March 2026) at (651, 458) on [title="Next"]
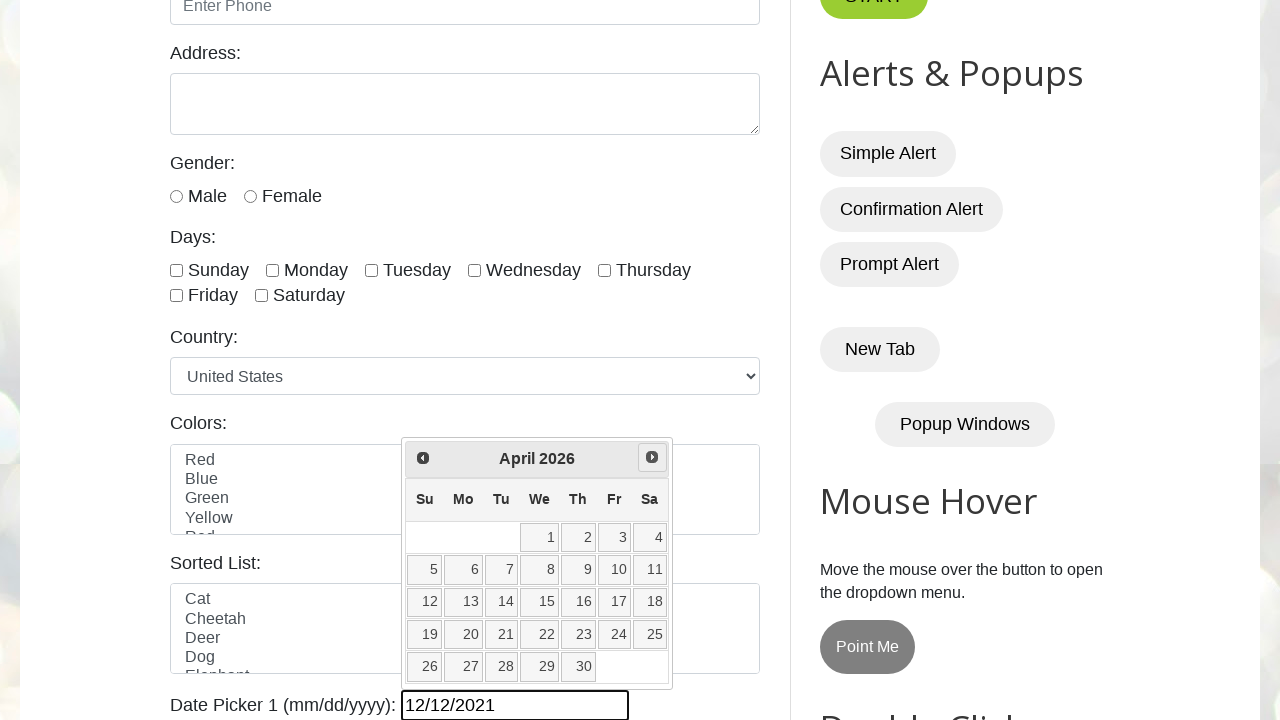

Navigated to next month in calendar (currently at April 2026) at (652, 457) on [title="Next"]
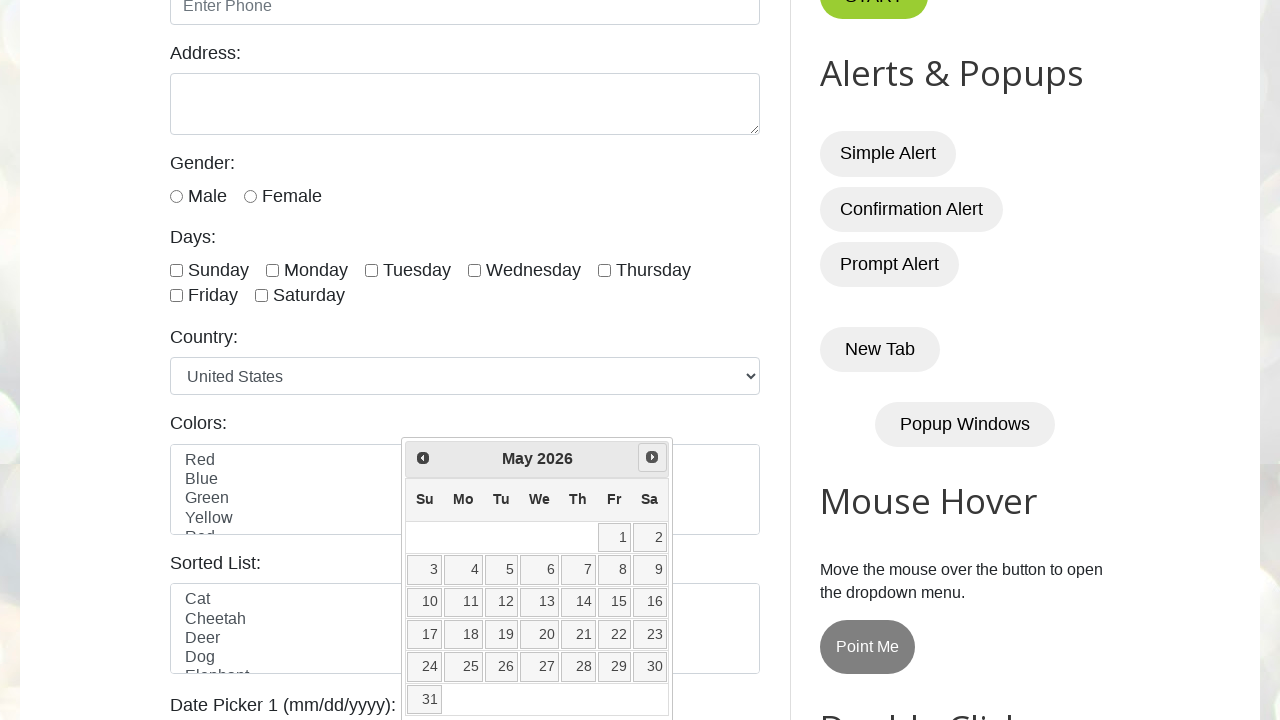

Navigated to next month in calendar (currently at May 2026) at (652, 457) on [title="Next"]
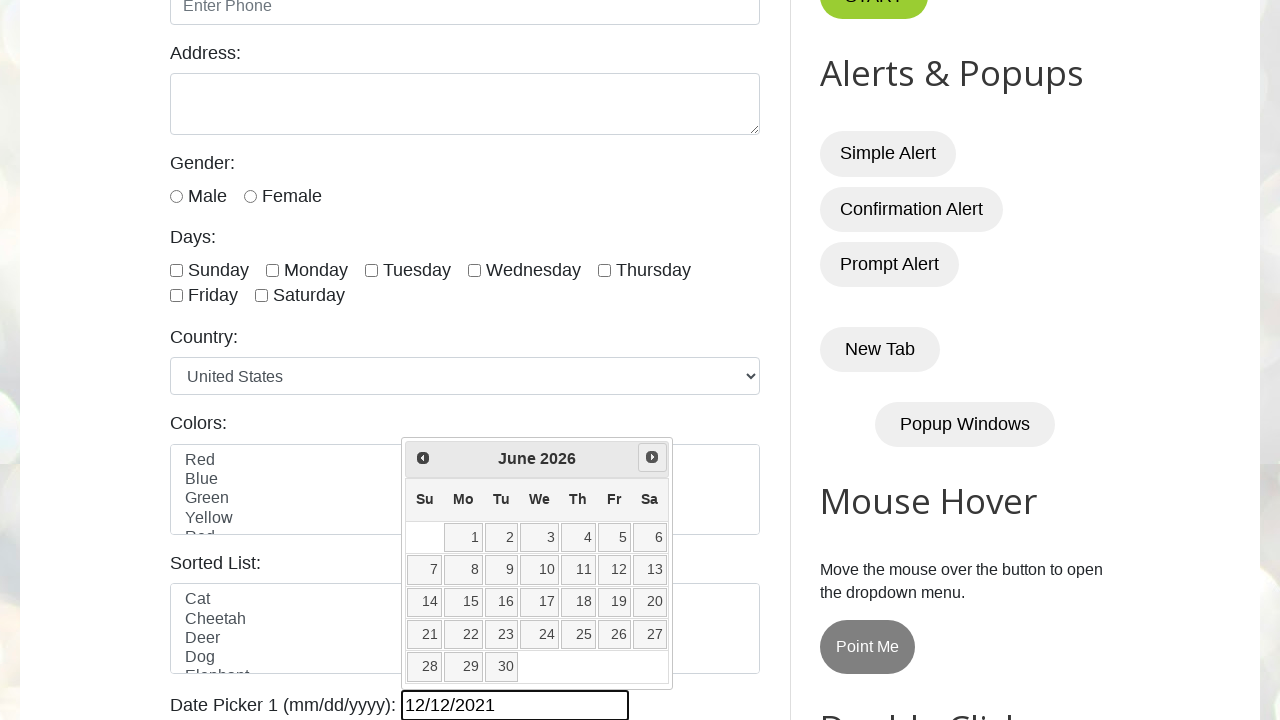

Navigated to next month in calendar (currently at June 2026) at (652, 457) on [title="Next"]
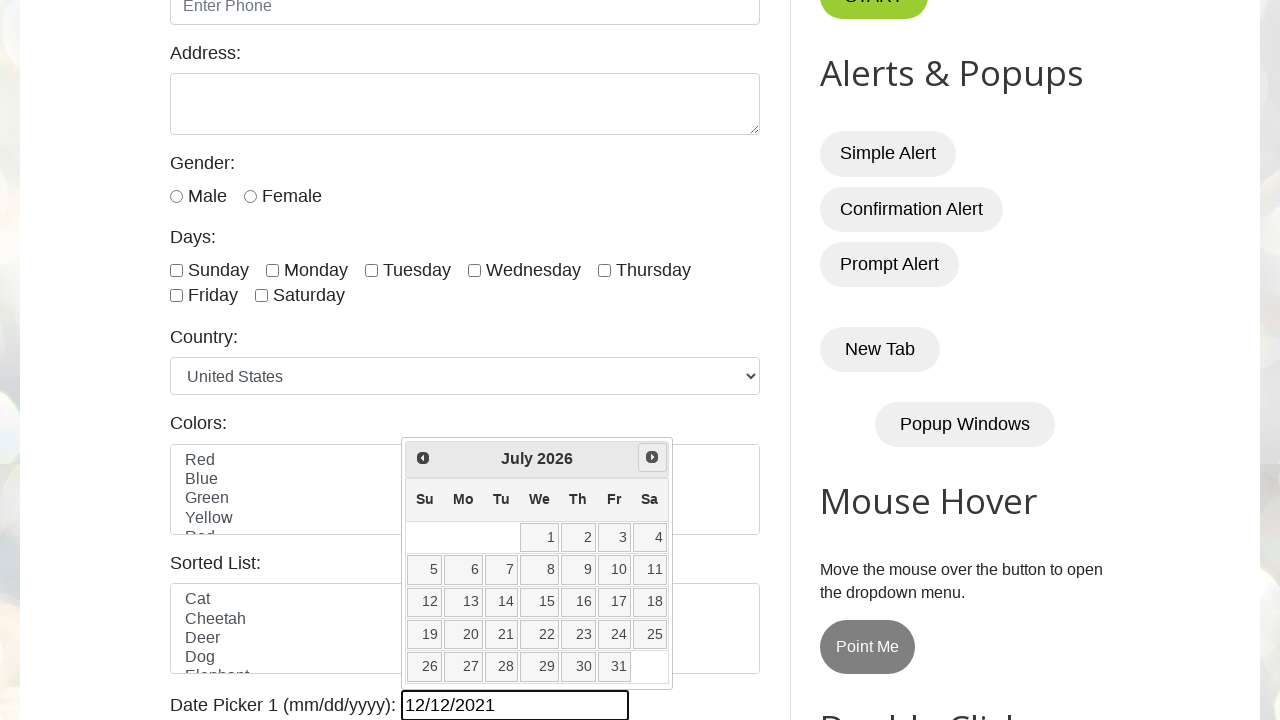

Navigated to next month in calendar (currently at July 2026) at (652, 457) on [title="Next"]
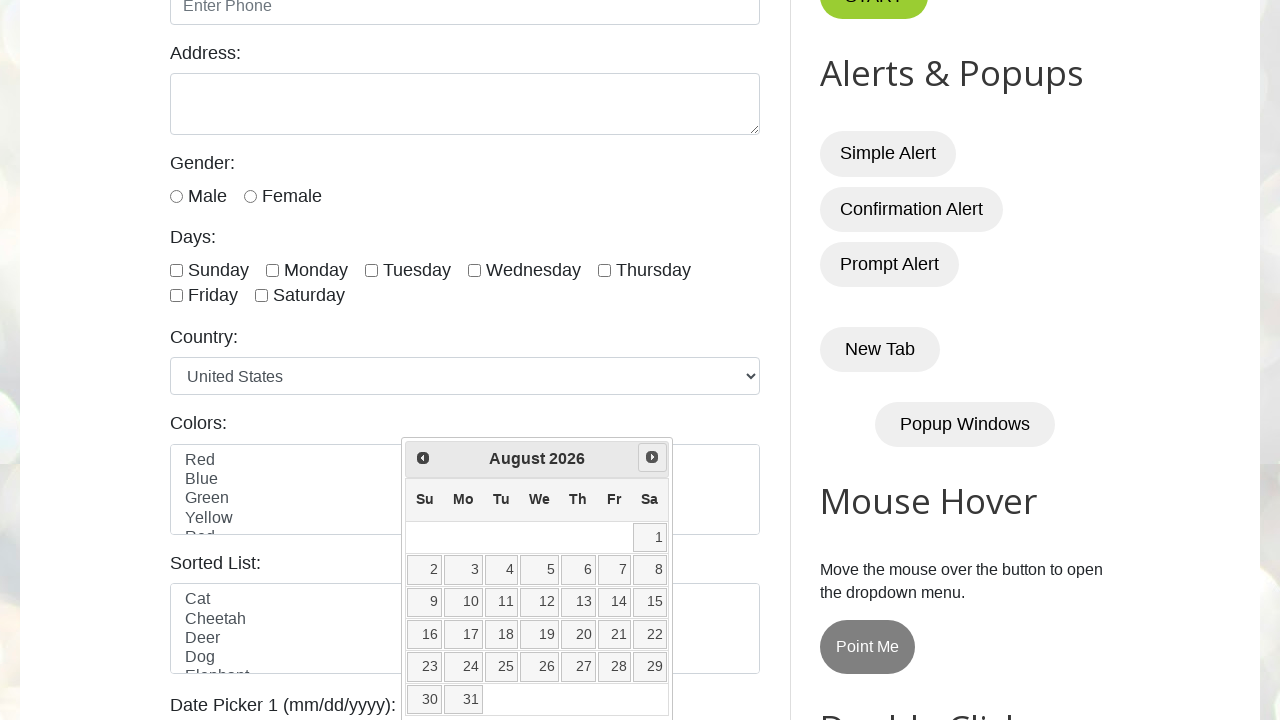

Navigated to next month in calendar (currently at August 2026) at (652, 457) on [title="Next"]
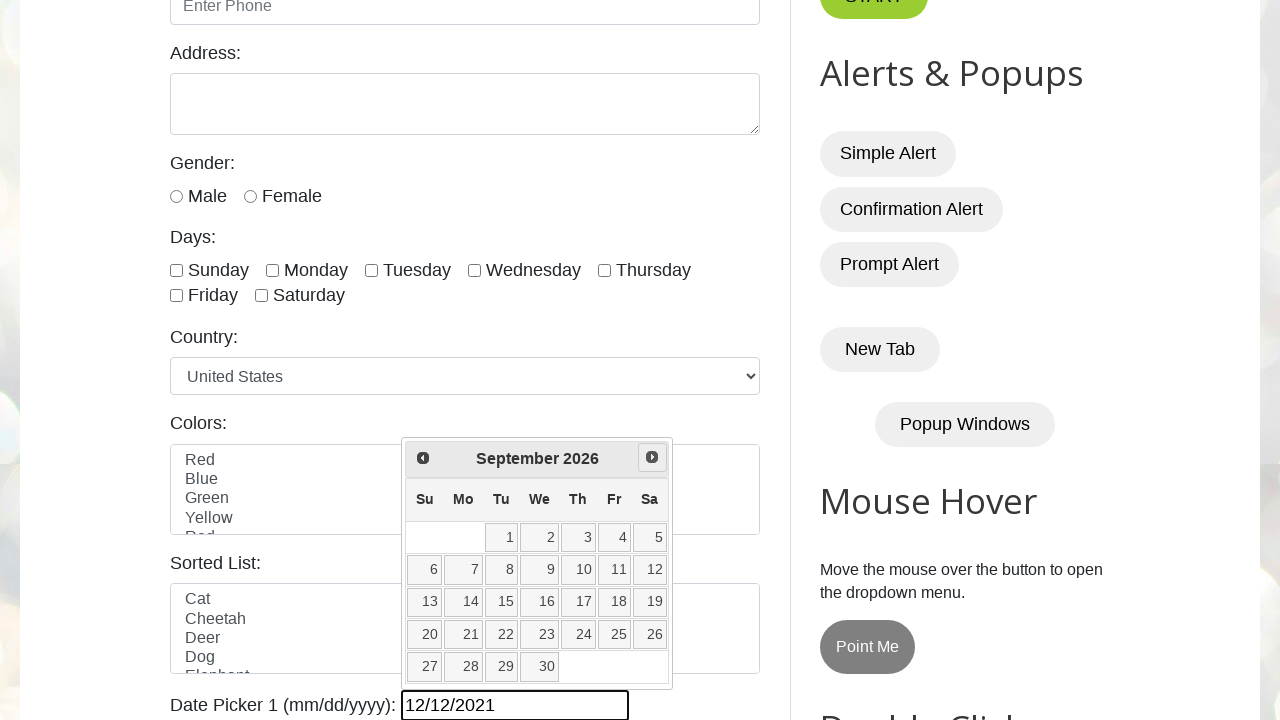

Navigated to next month in calendar (currently at September 2026) at (652, 457) on [title="Next"]
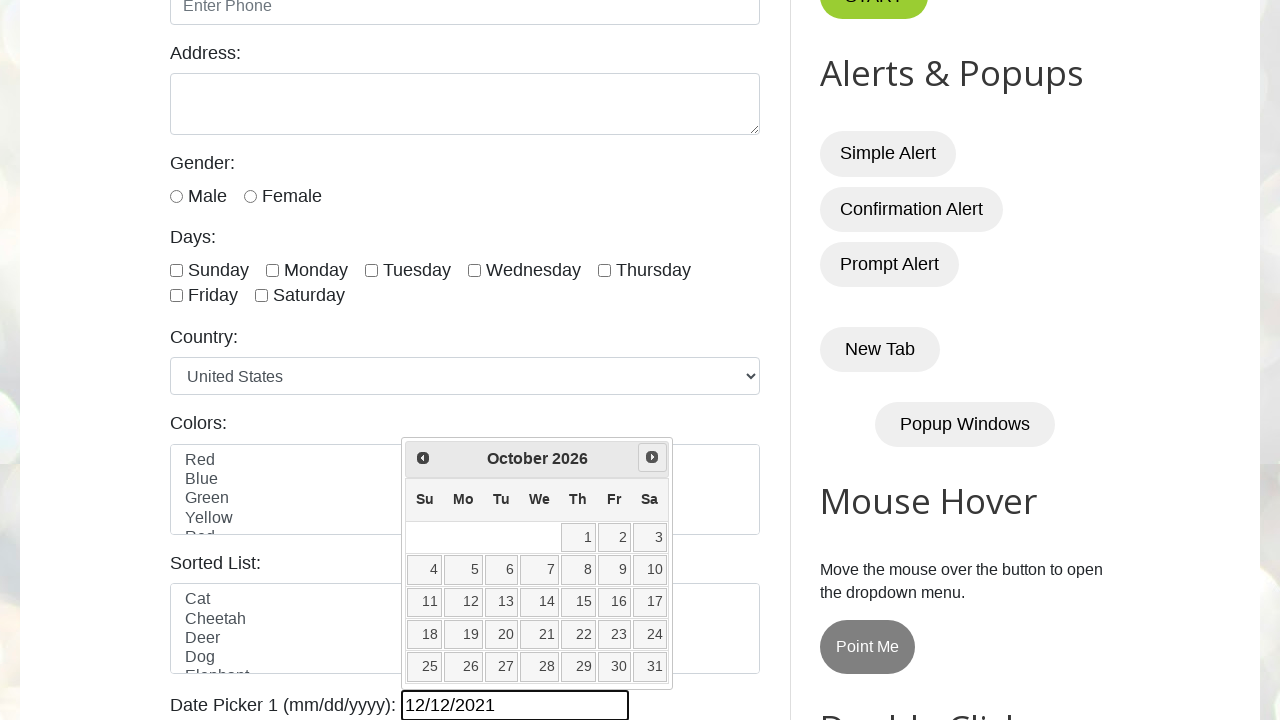

Navigated to next month in calendar (currently at October 2026) at (652, 457) on [title="Next"]
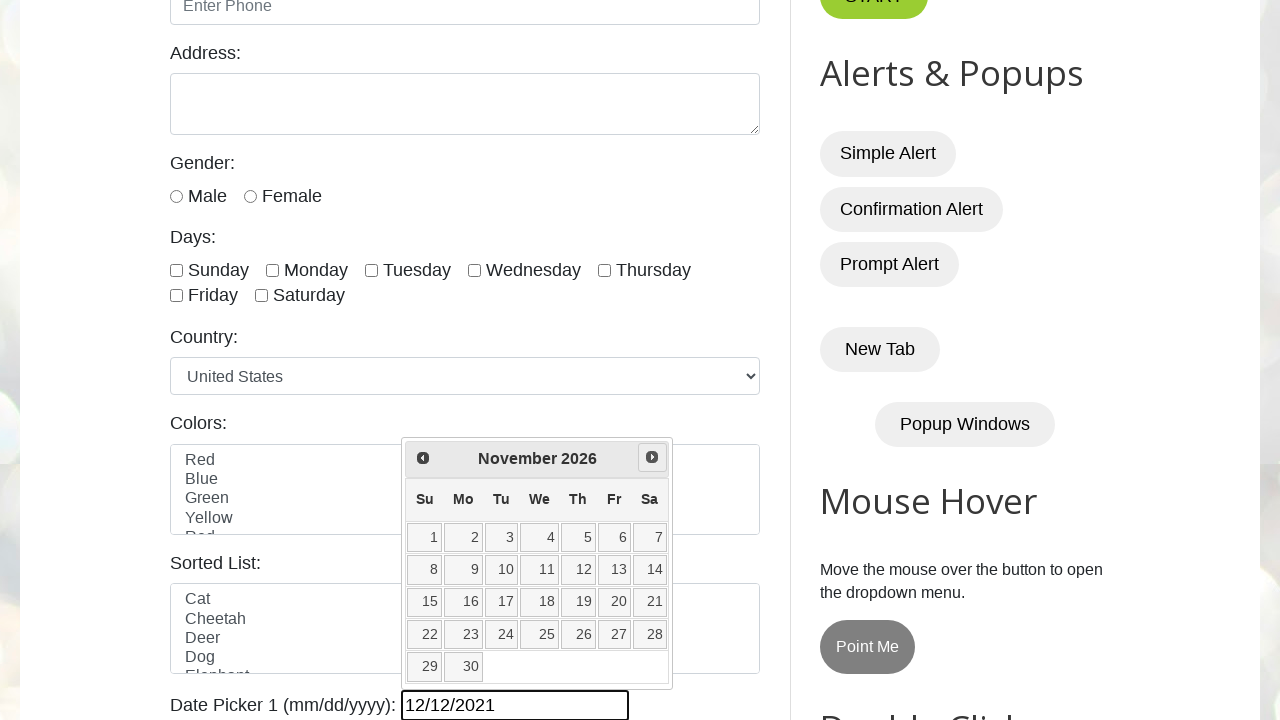

Navigated to next month in calendar (currently at November 2026) at (652, 457) on [title="Next"]
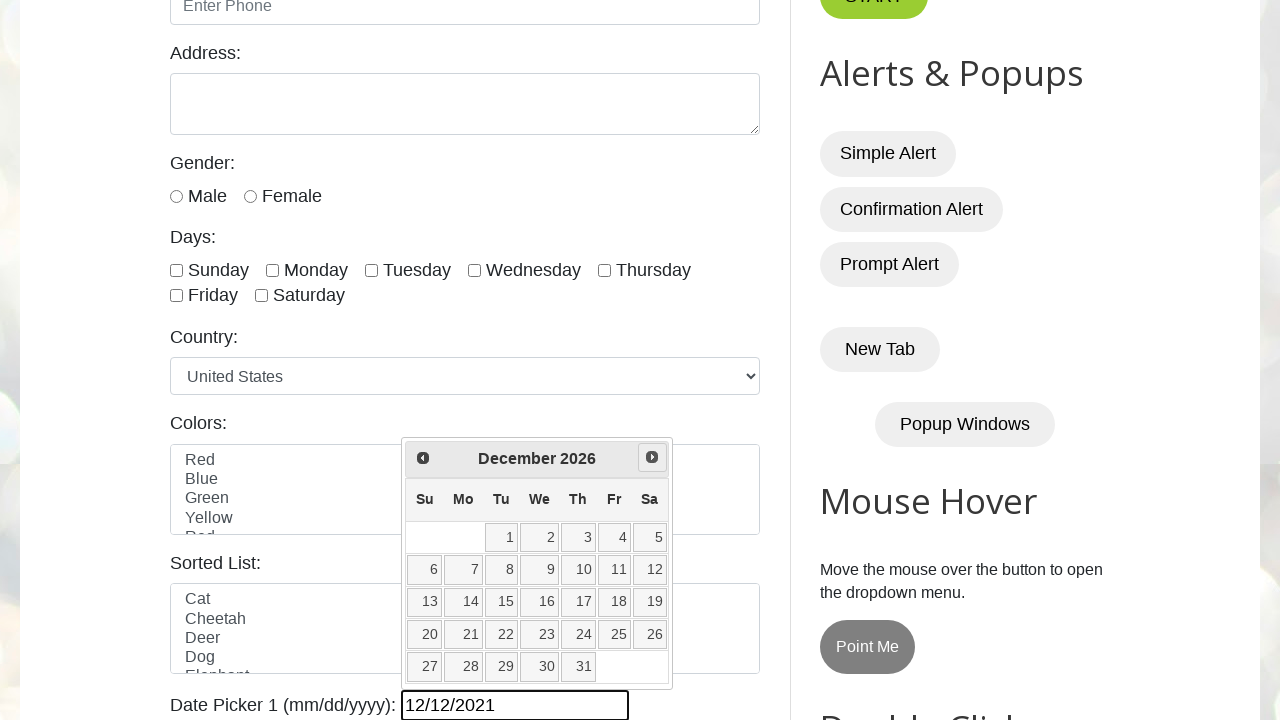

Navigated to next month in calendar (currently at December 2026) at (652, 457) on [title="Next"]
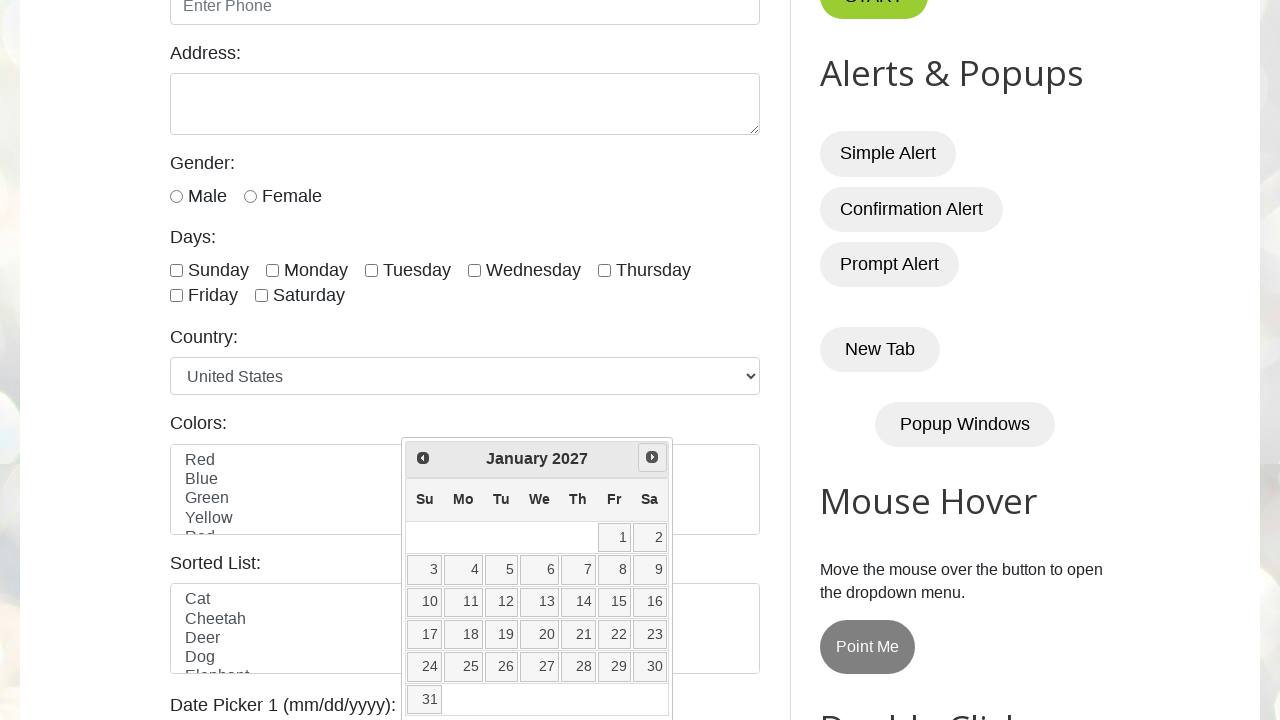

Navigated to next month in calendar (currently at January 2027) at (652, 457) on [title="Next"]
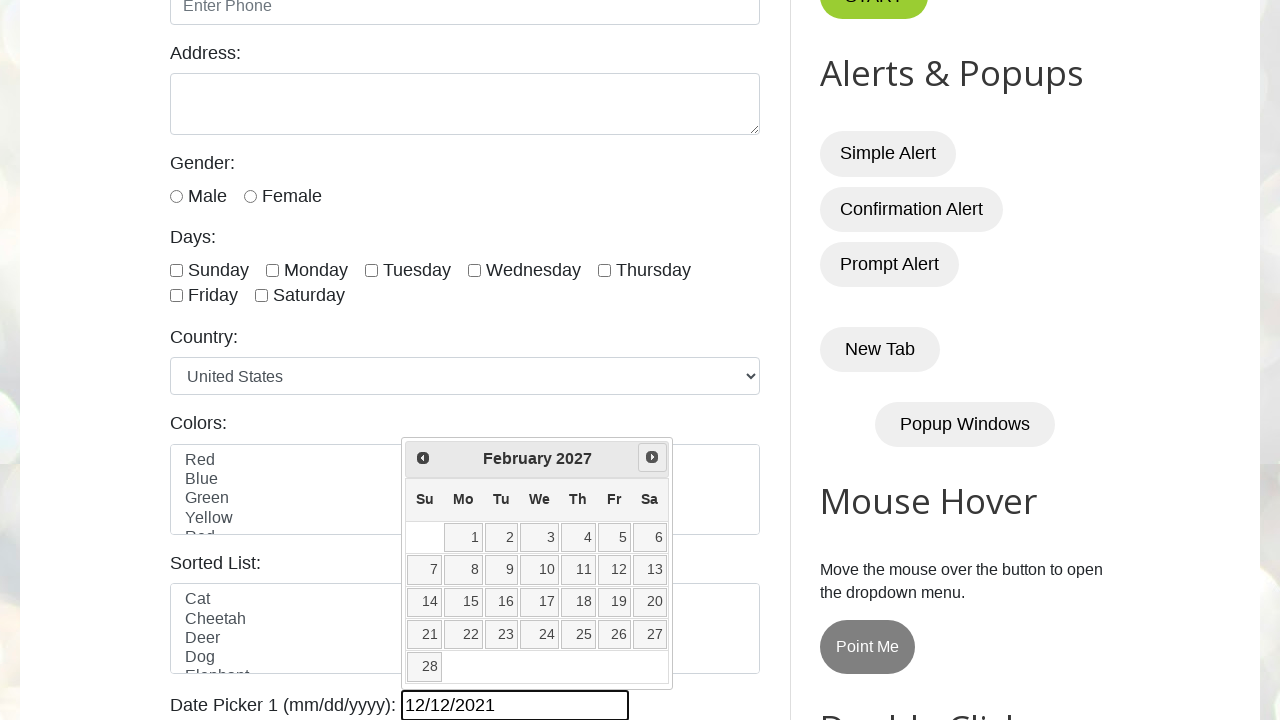

Navigated to next month in calendar (currently at February 2027) at (652, 457) on [title="Next"]
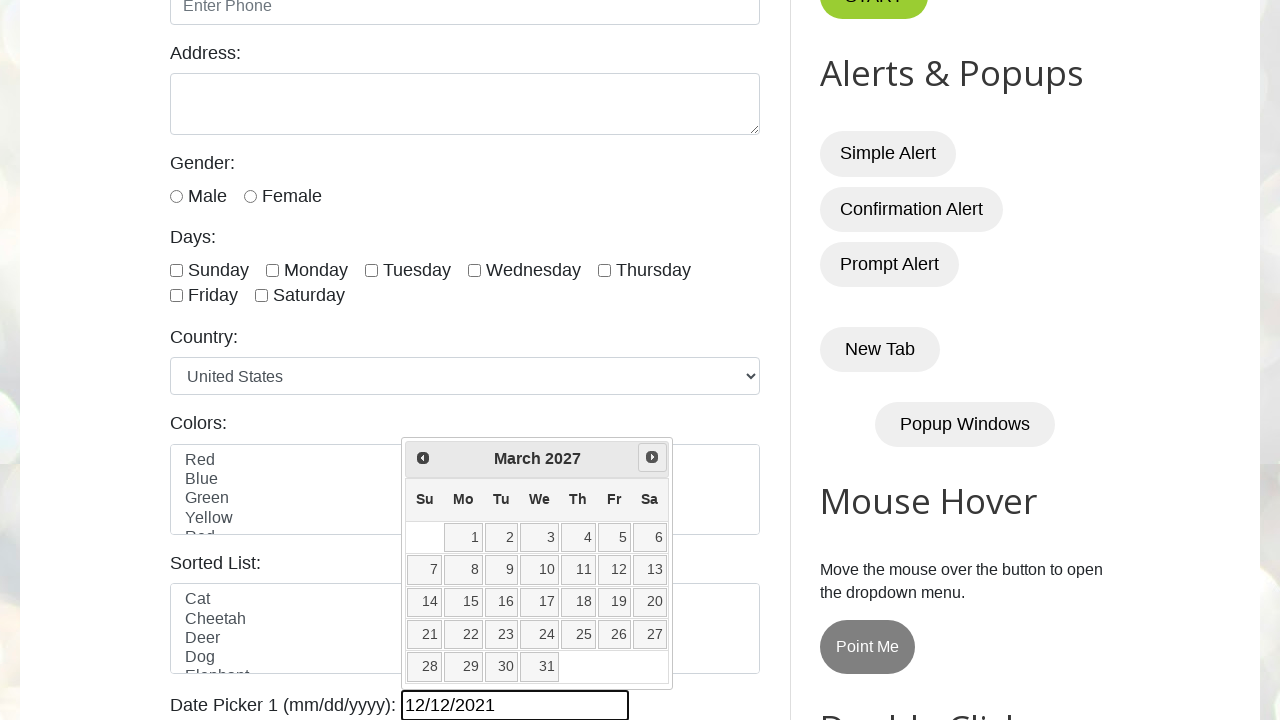

Navigated to next month in calendar (currently at March 2027) at (652, 457) on [title="Next"]
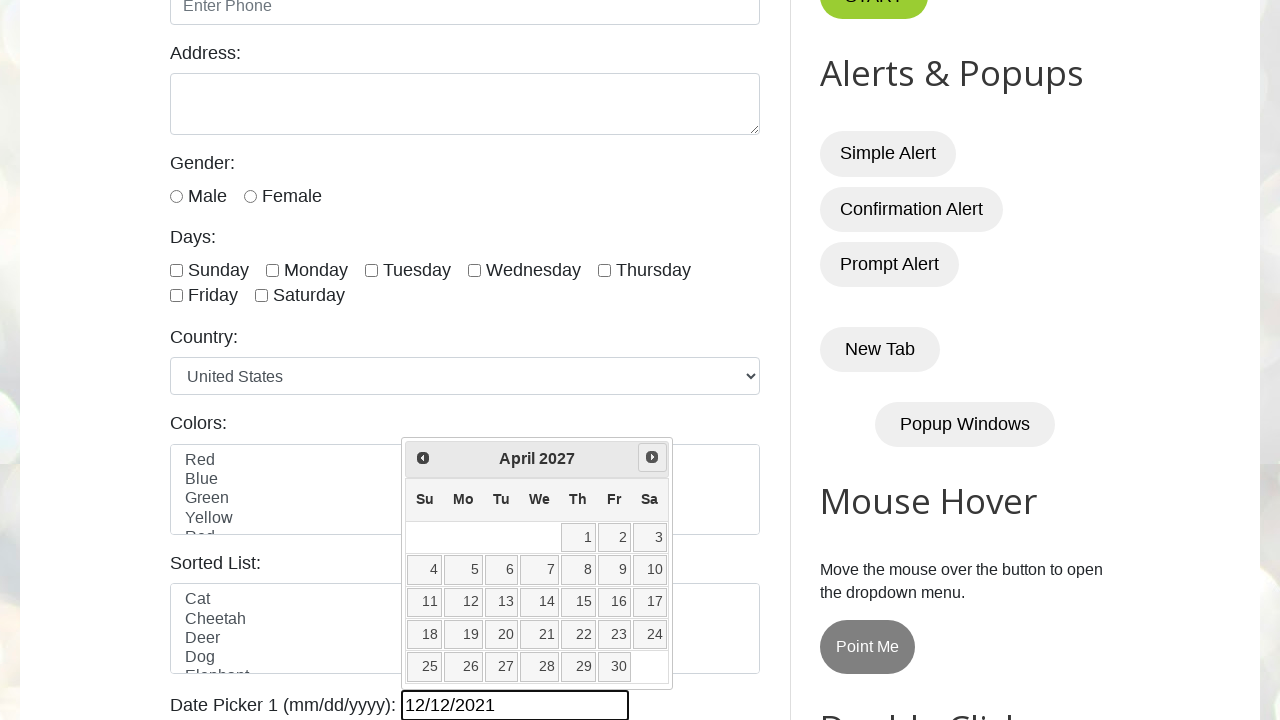

Navigated to next month in calendar (currently at April 2027) at (652, 457) on [title="Next"]
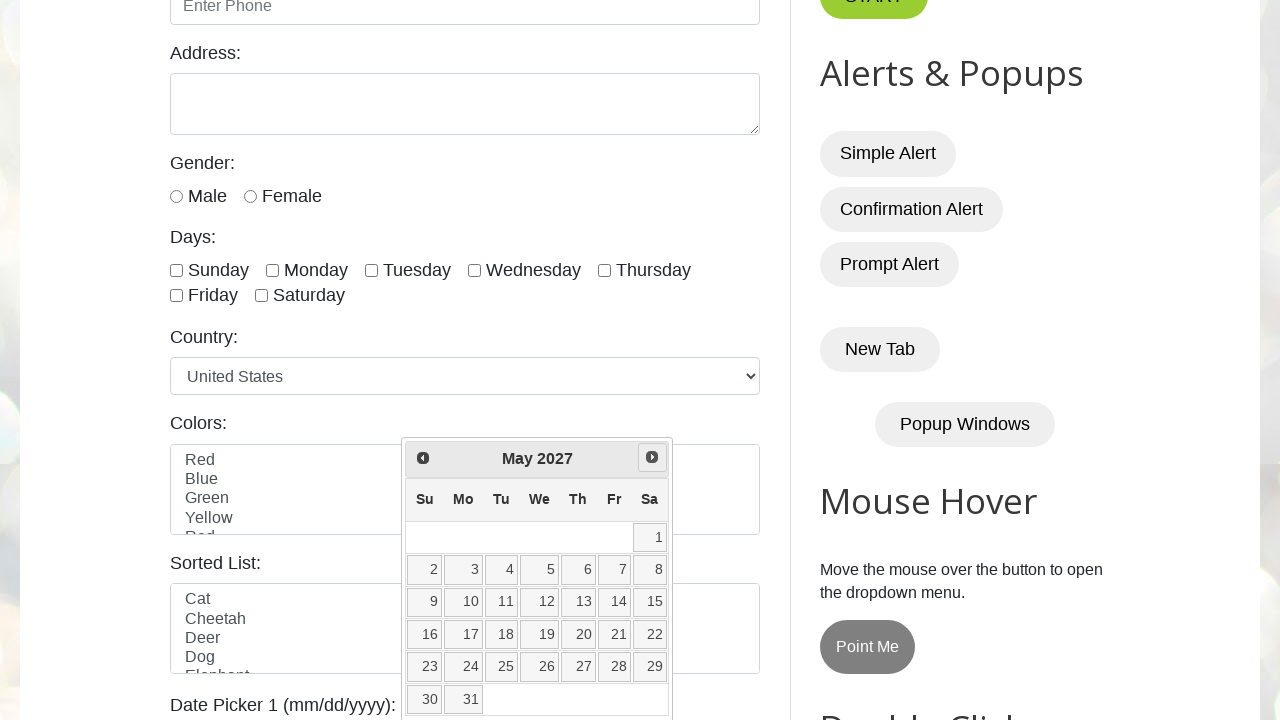

Navigated to next month in calendar (currently at May 2027) at (652, 457) on [title="Next"]
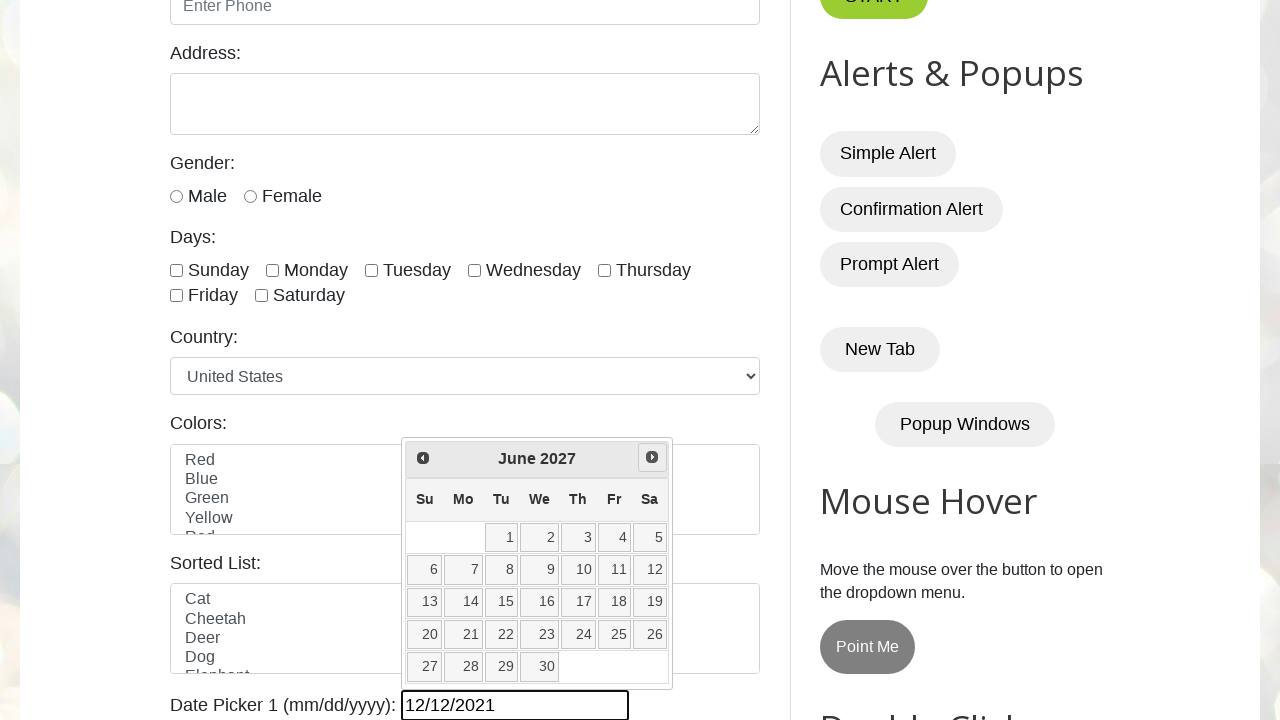

Navigated to next month in calendar (currently at June 2027) at (652, 457) on [title="Next"]
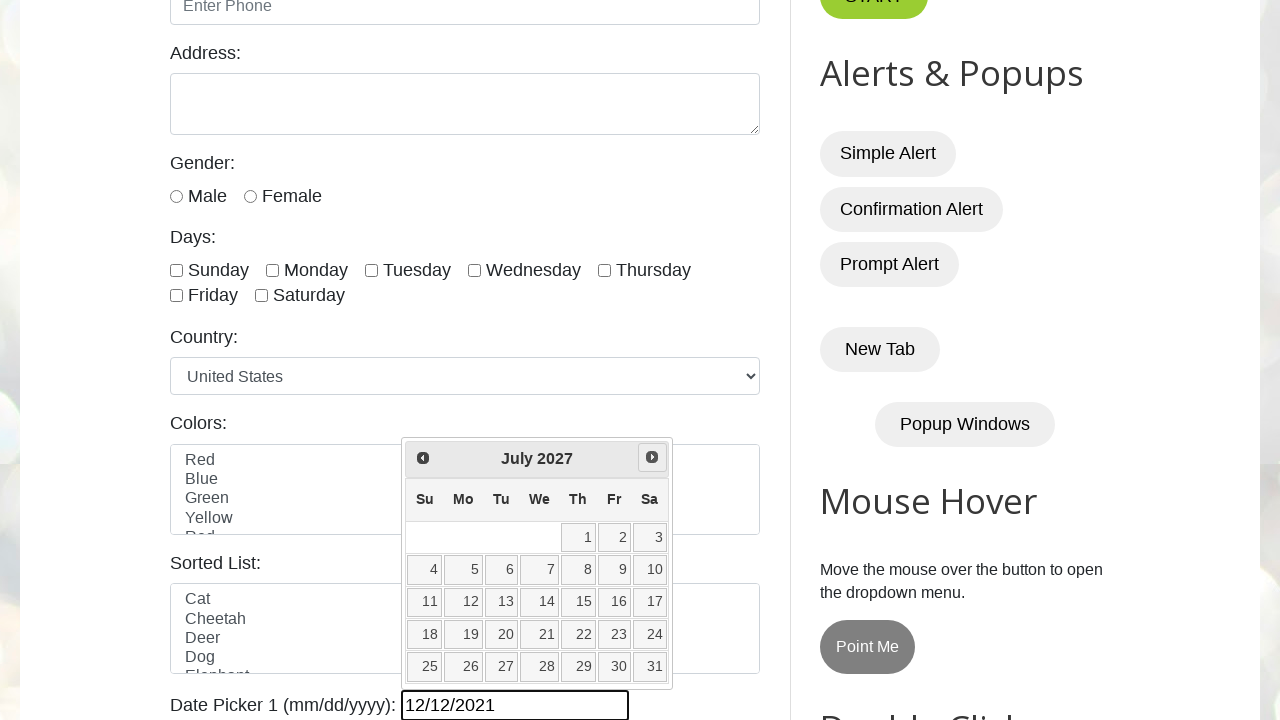

Navigated to next month in calendar (currently at July 2027) at (652, 457) on [title="Next"]
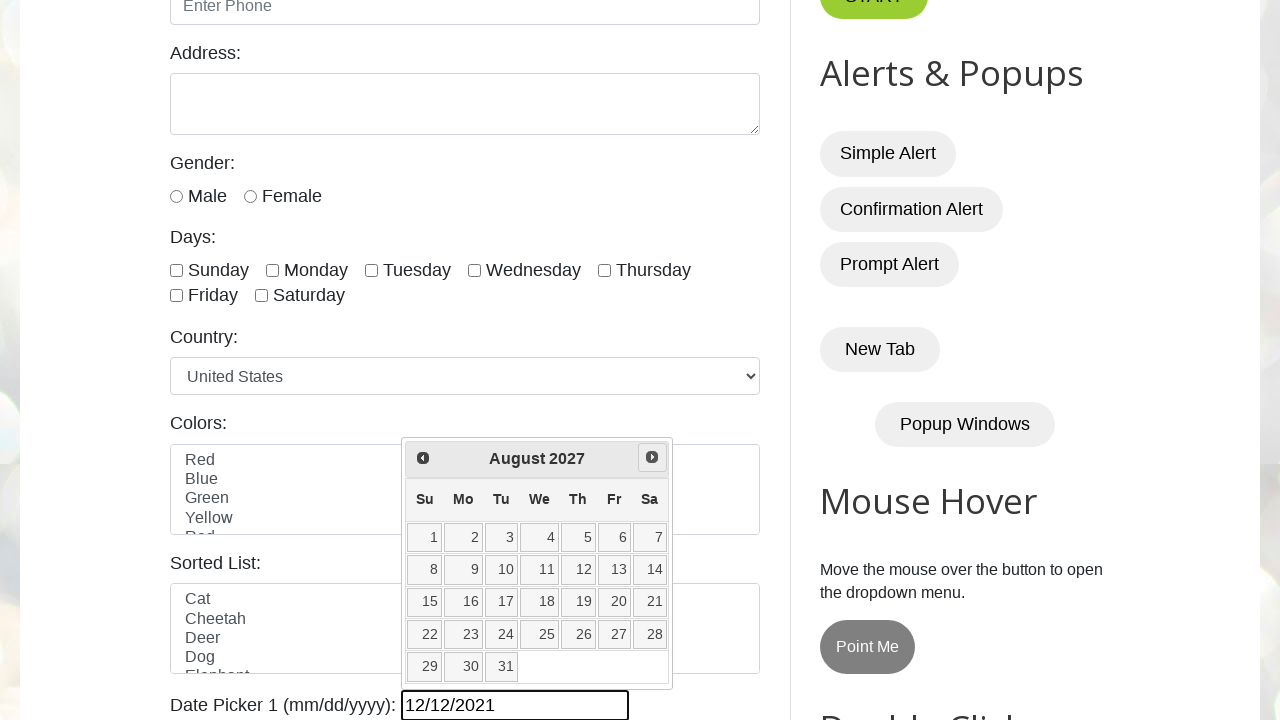

Navigated to next month in calendar (currently at August 2027) at (652, 457) on [title="Next"]
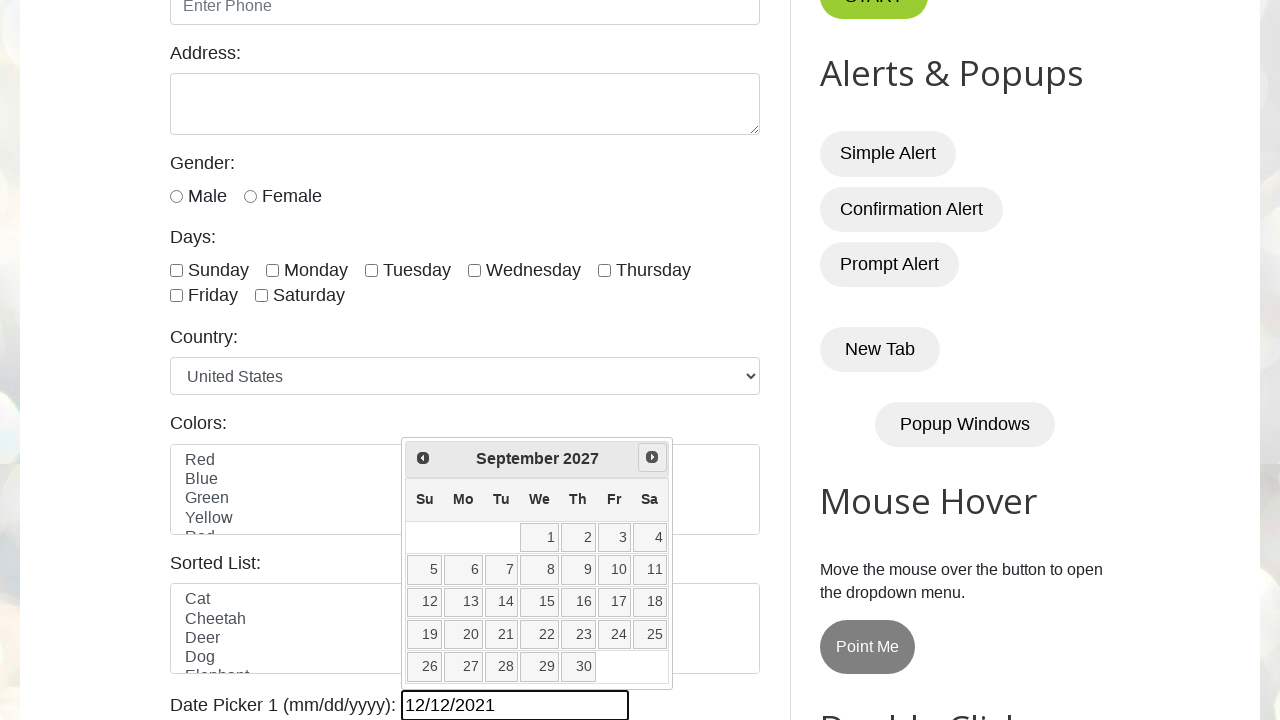

Navigated to next month in calendar (currently at September 2027) at (652, 457) on [title="Next"]
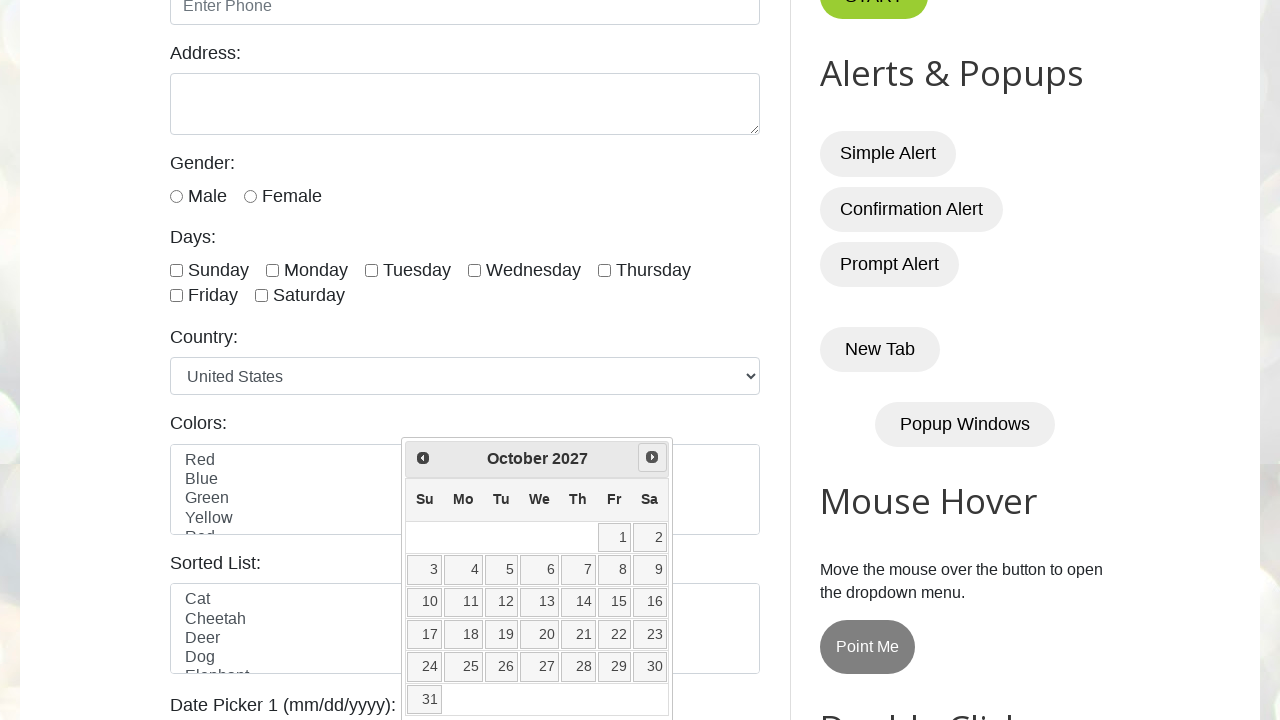

Navigated to next month in calendar (currently at October 2027) at (652, 457) on [title="Next"]
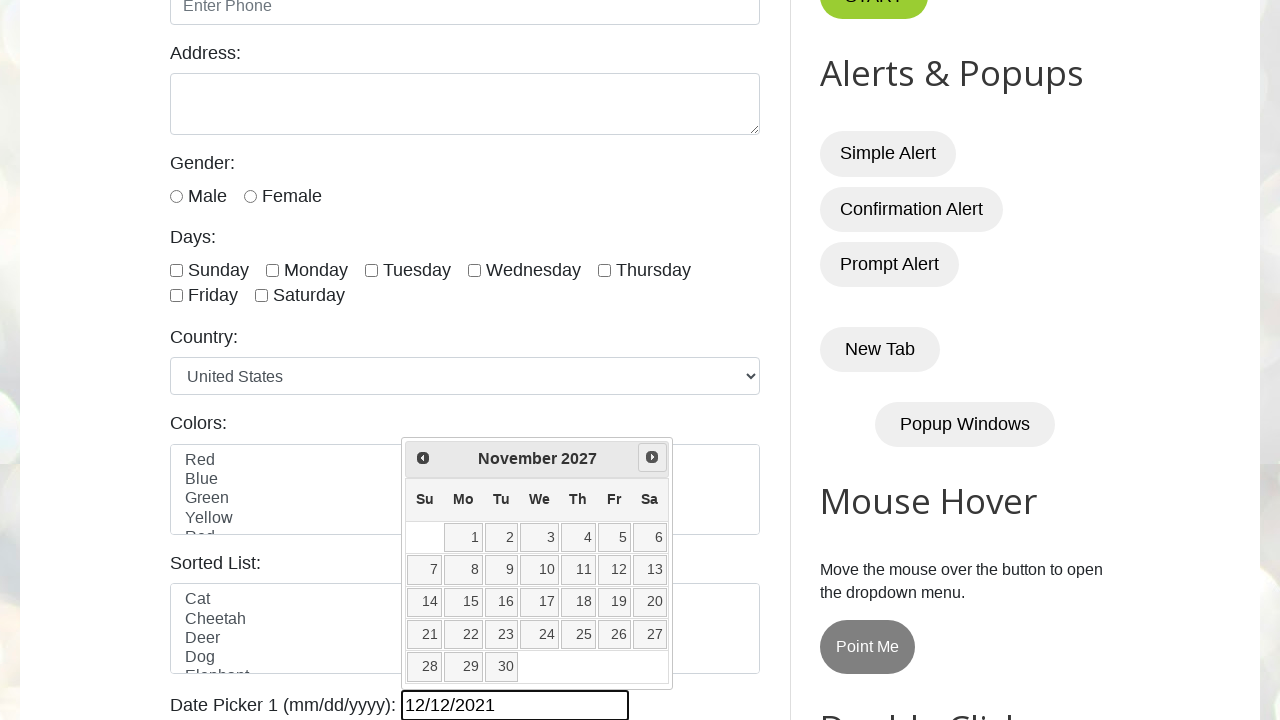

Navigated to next month in calendar (currently at November 2027) at (652, 457) on [title="Next"]
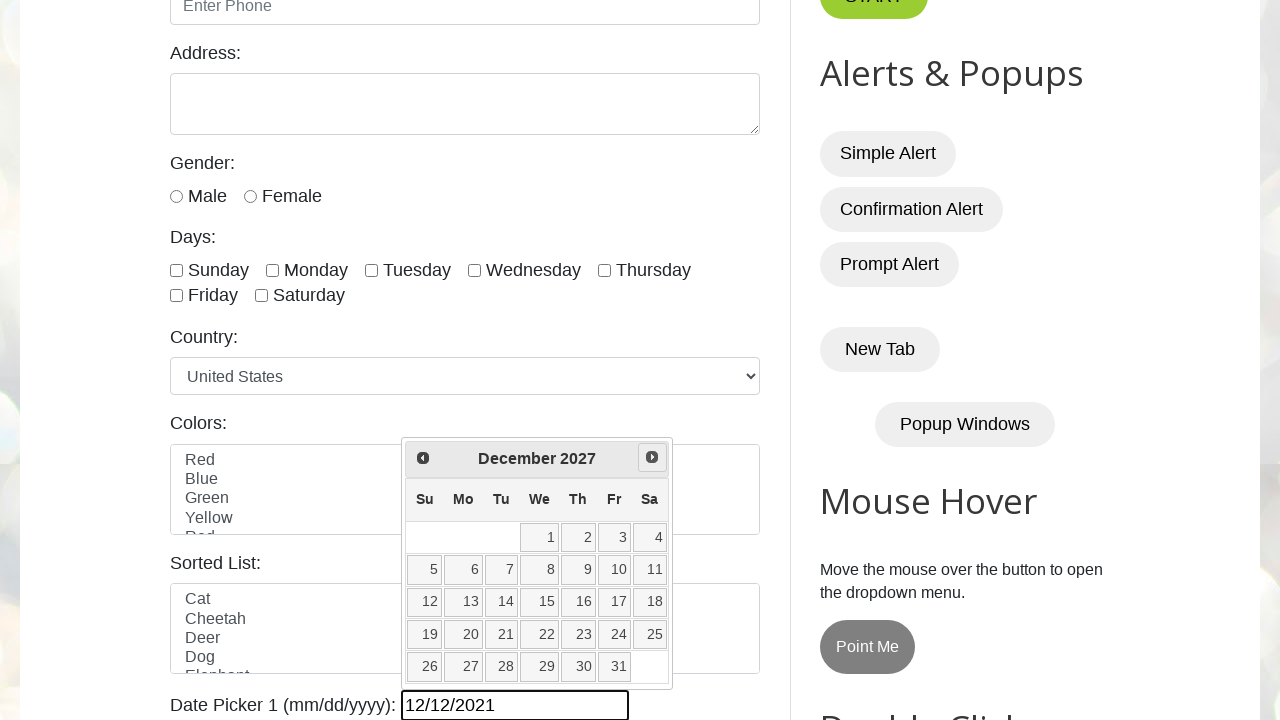

Reached target month/year: December 2027
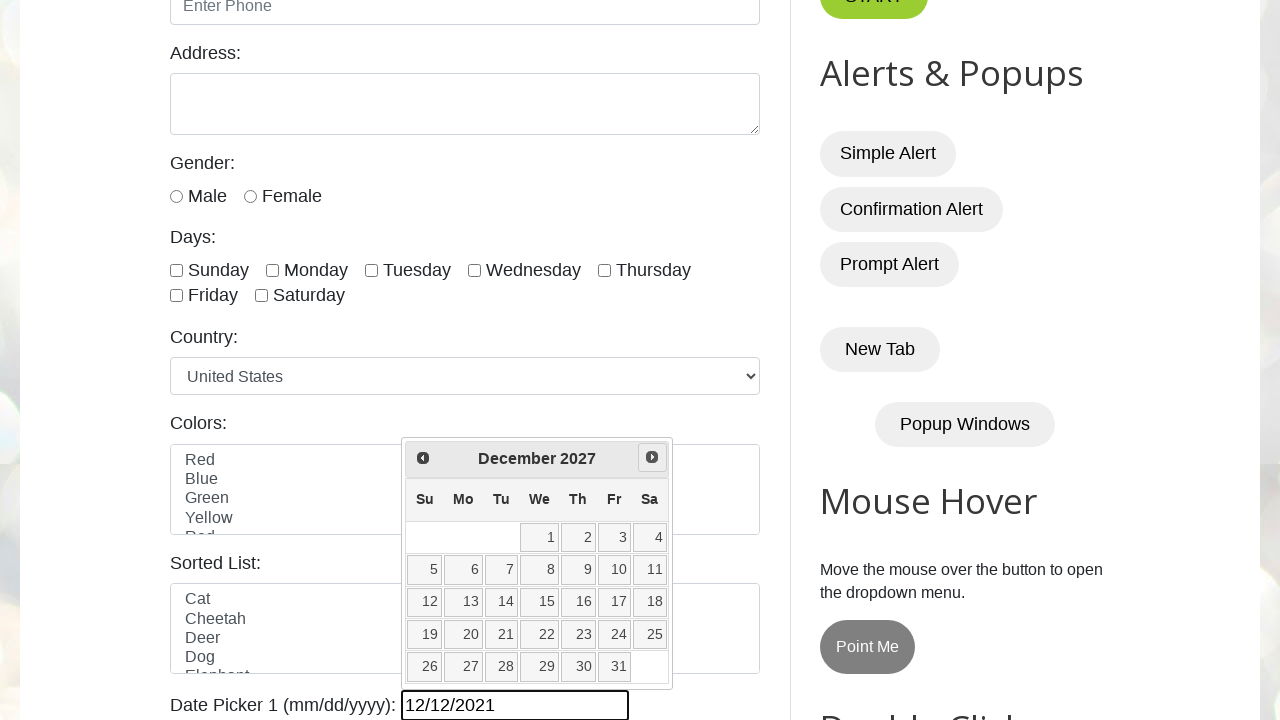

Selected day 12 from the calendar at (425, 602) on //a[@class="ui-state-default" and text()="12"]
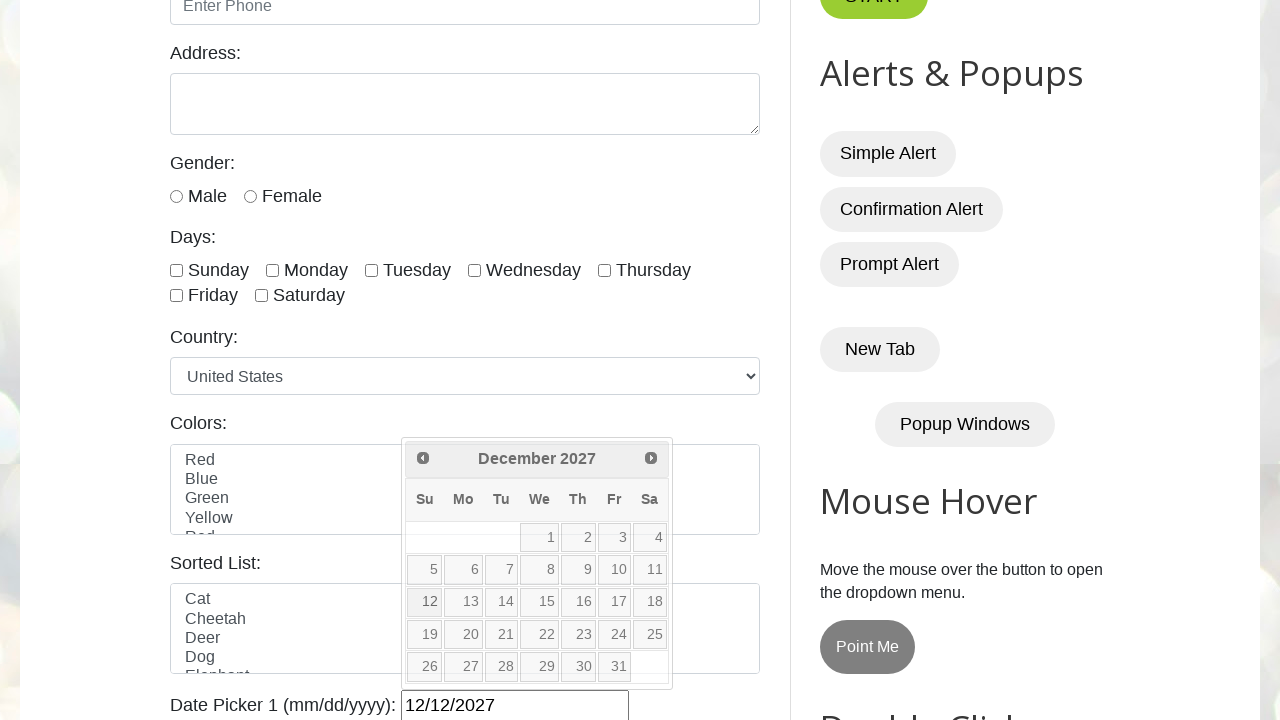

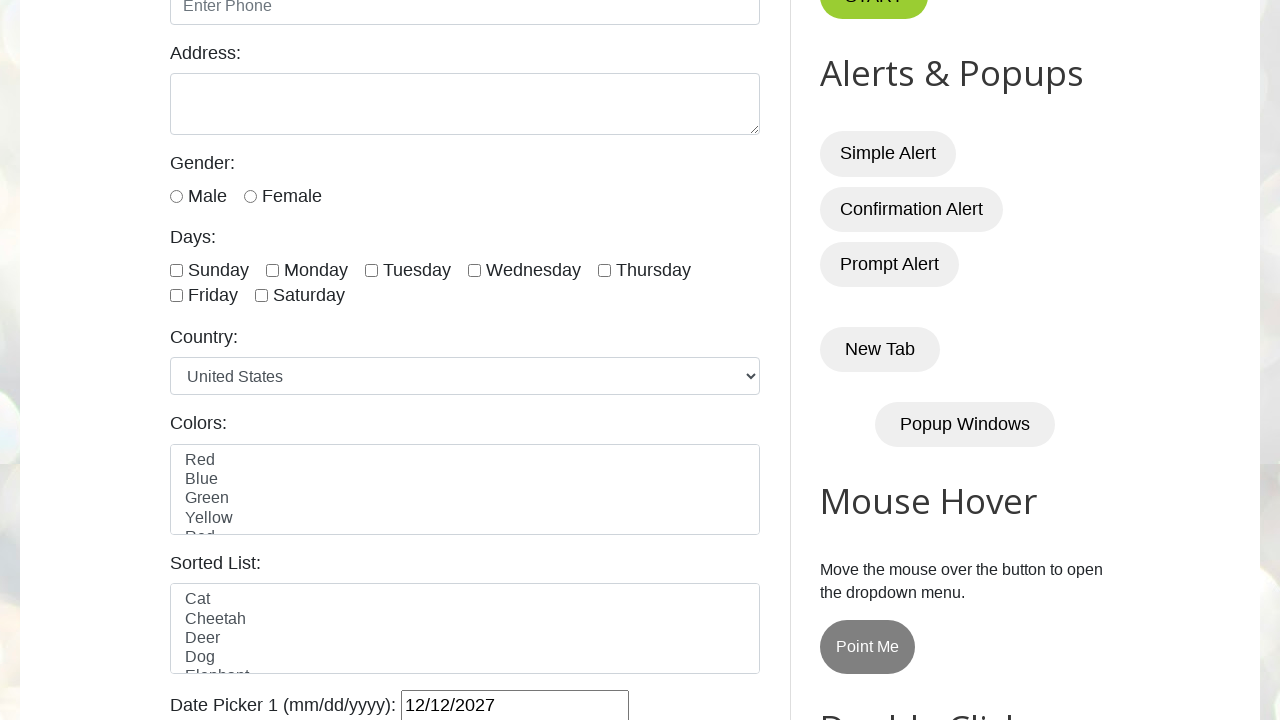